Tests navigation to nested frames page, switches through frame hierarchy (top frame then middle frame), and verifies content is accessible within the nested frame structure.

Starting URL: https://the-internet.herokuapp.com/

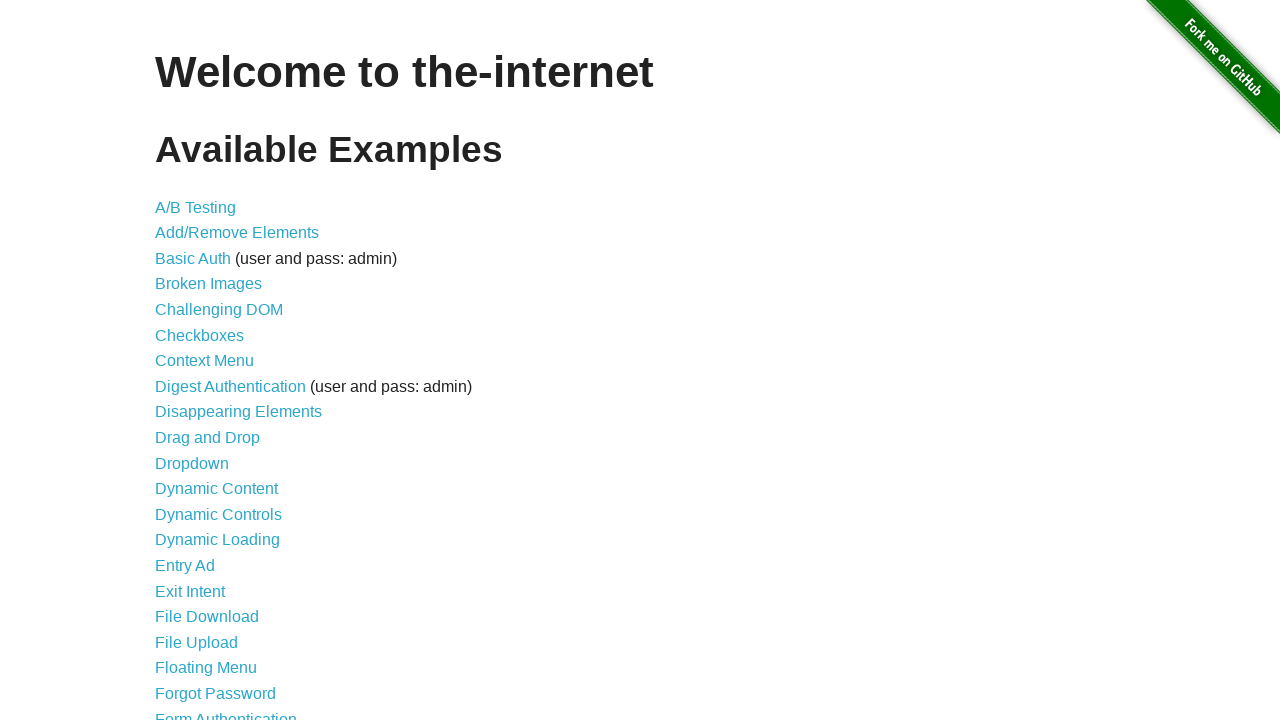

Navigated to the-internet.herokuapp.com homepage
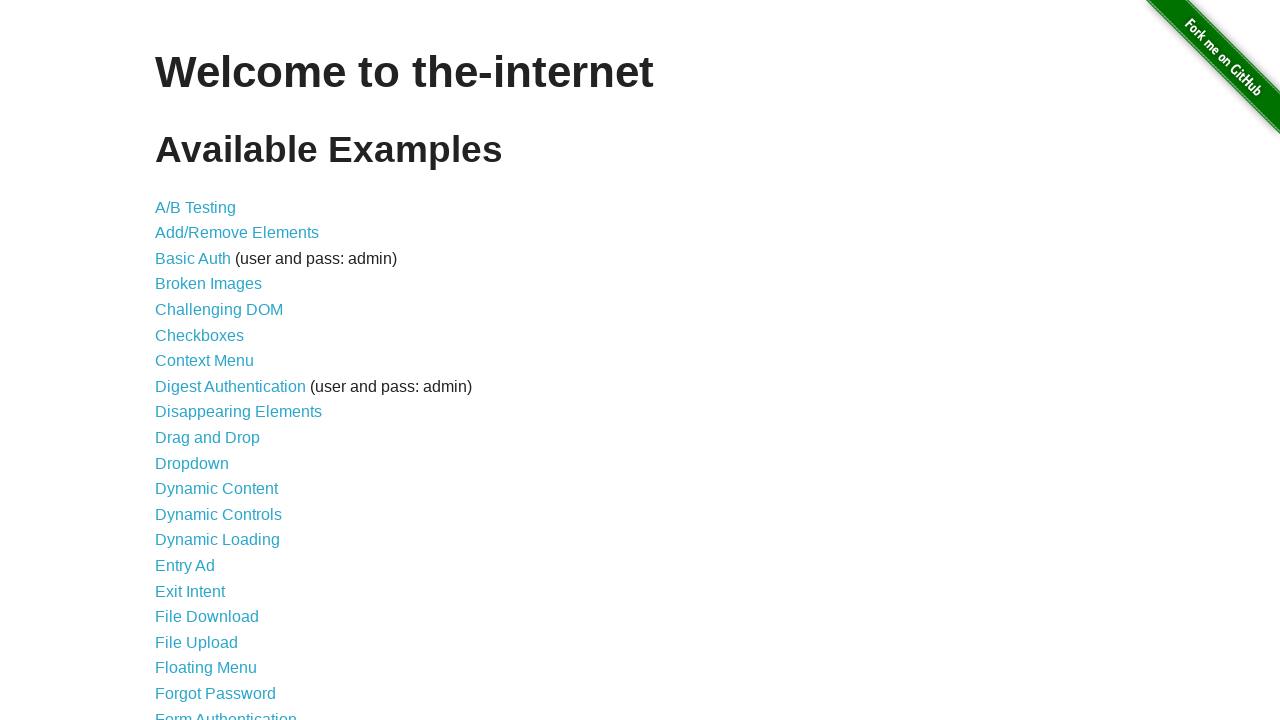

Clicked on nested frames link at (210, 395) on a[href='/nested_frames']
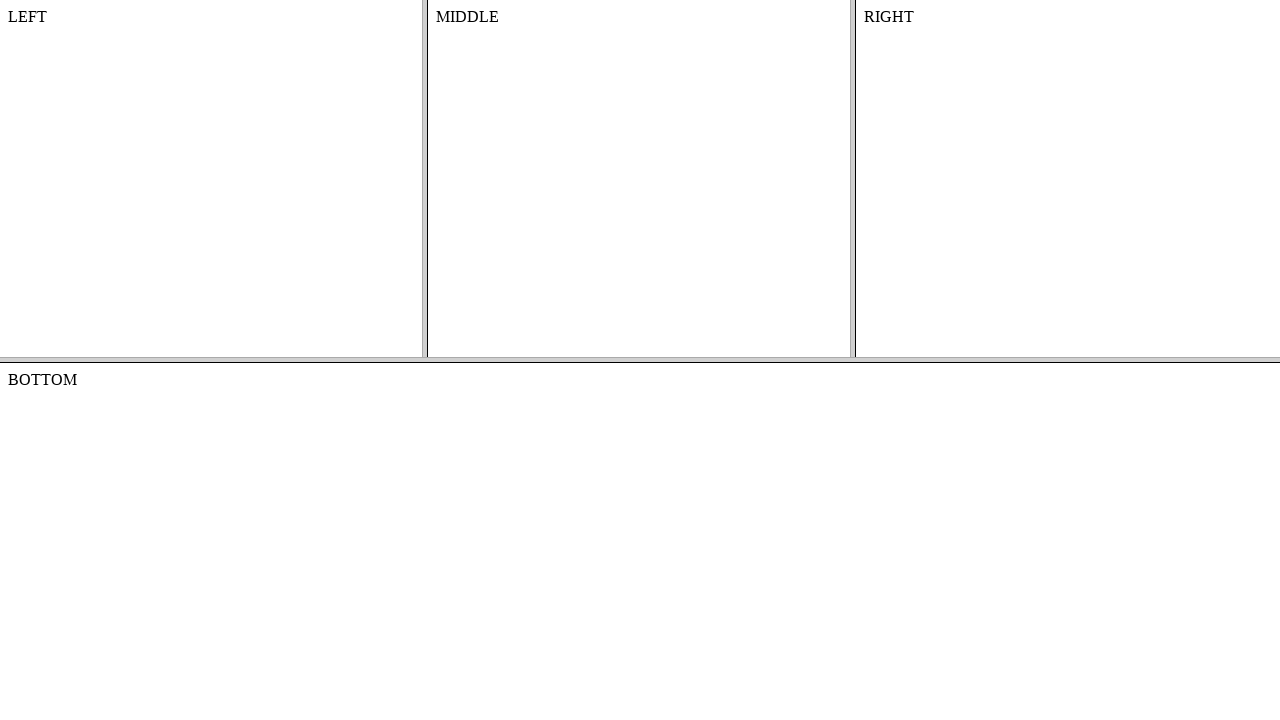

Located and switched to top frame
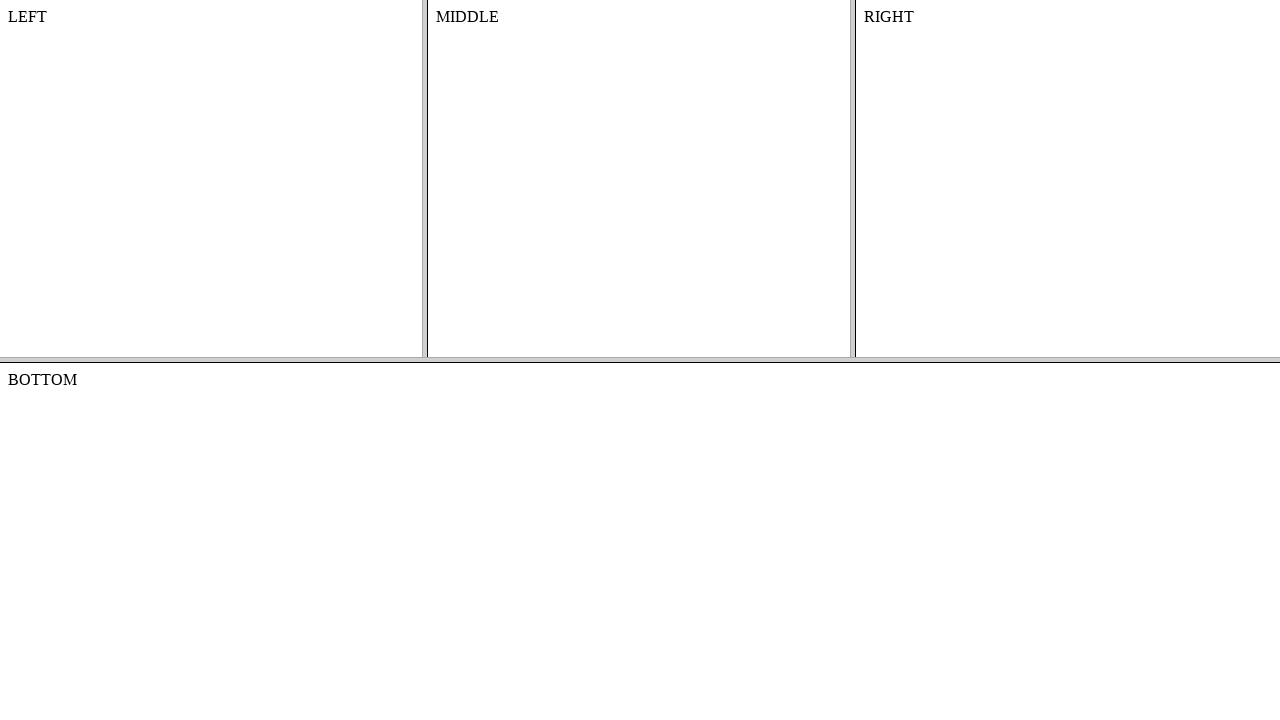

Located middle frame within top frame
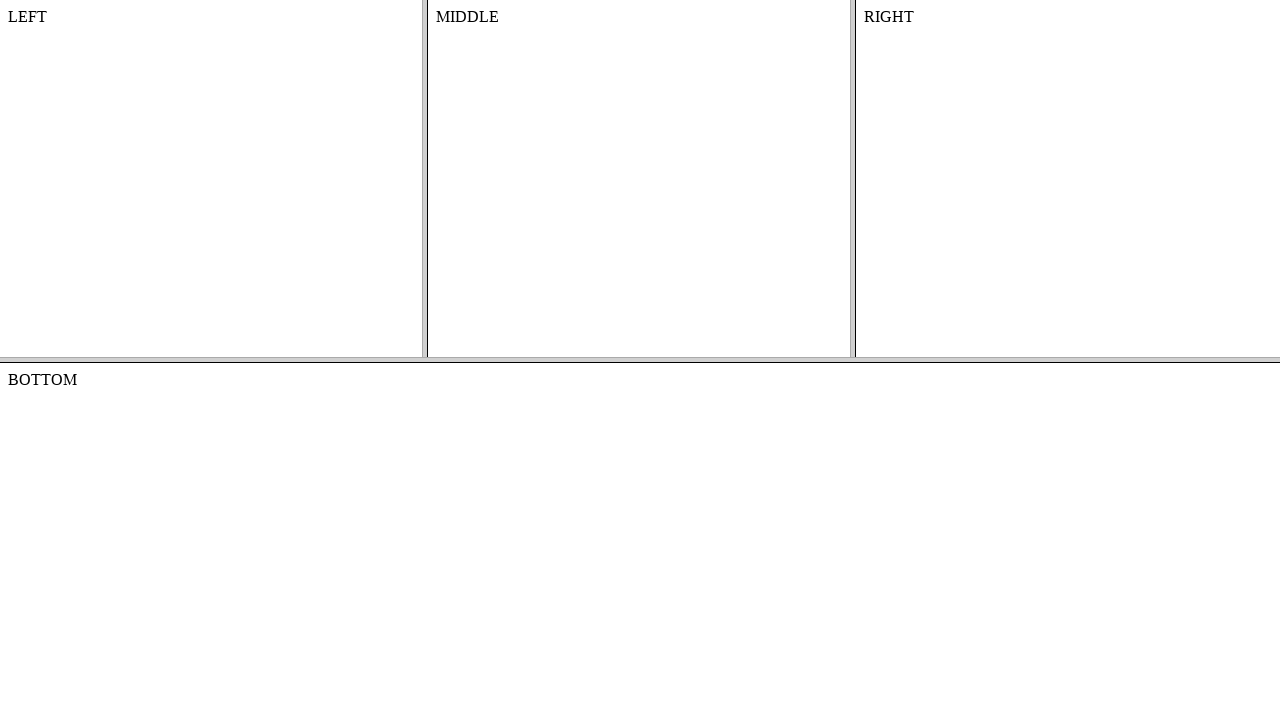

Content element loaded in nested frame
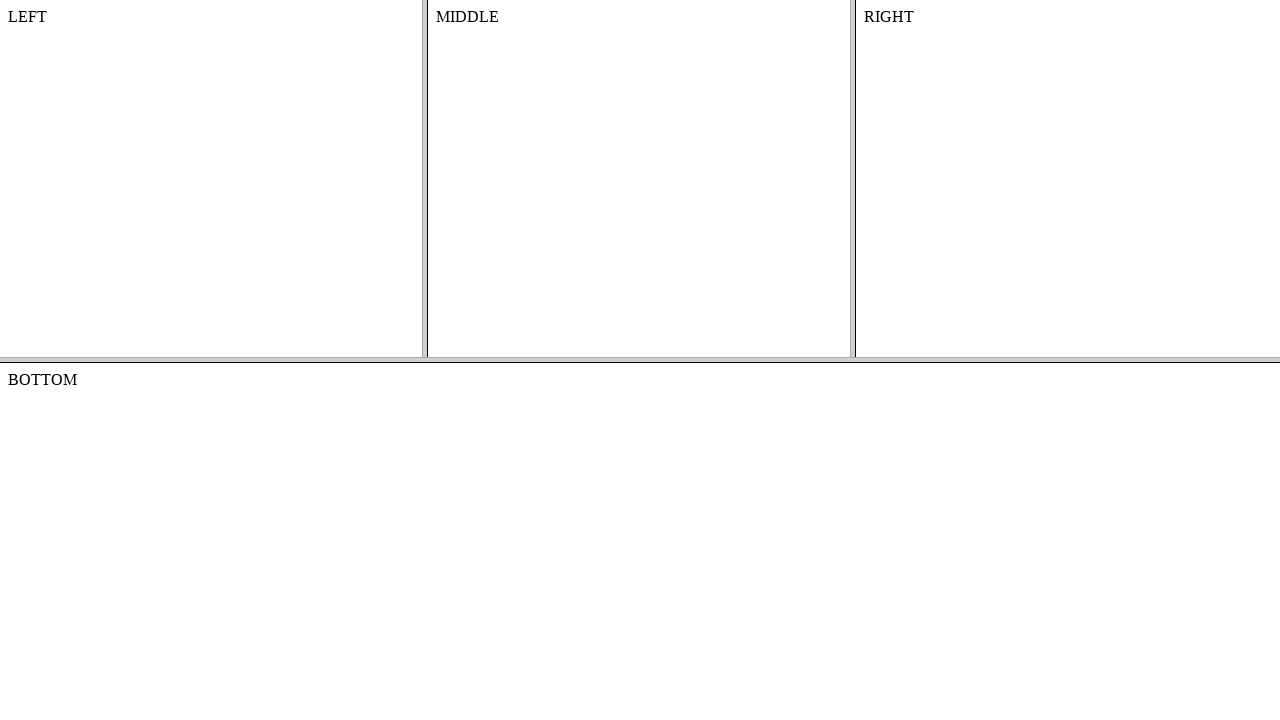

Retrieved content text from nested frame: 'MIDDLE'
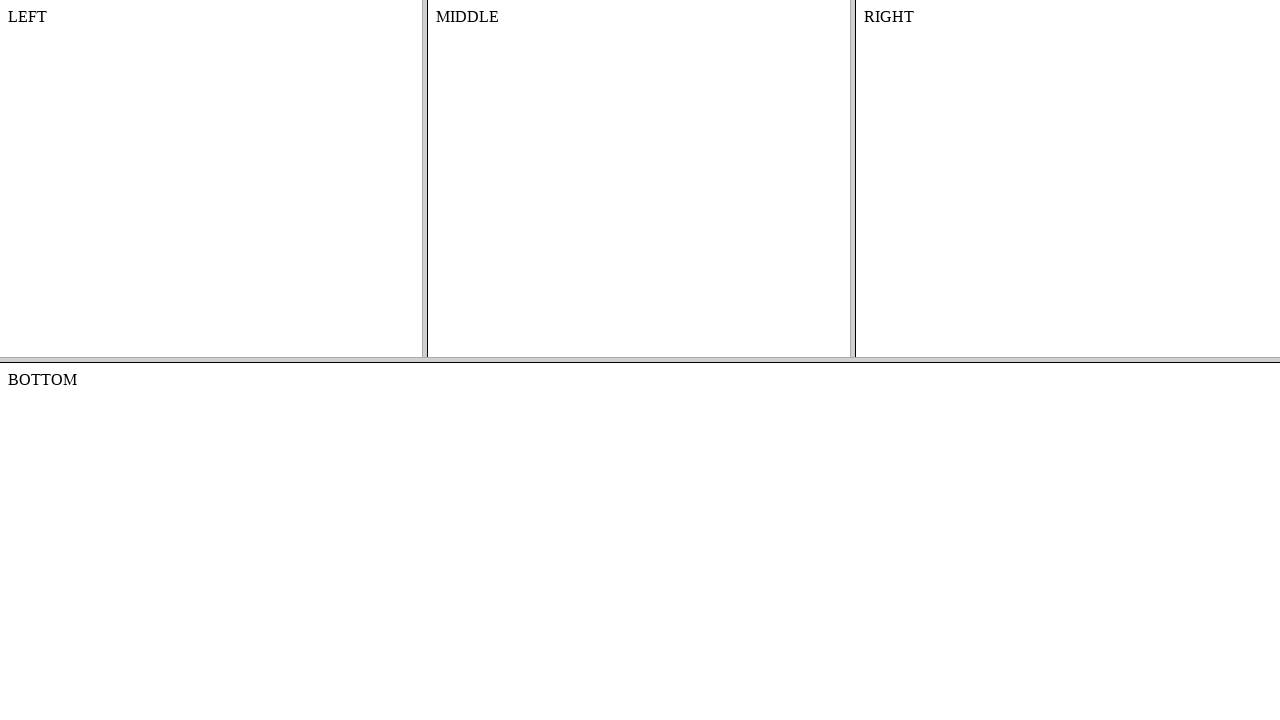

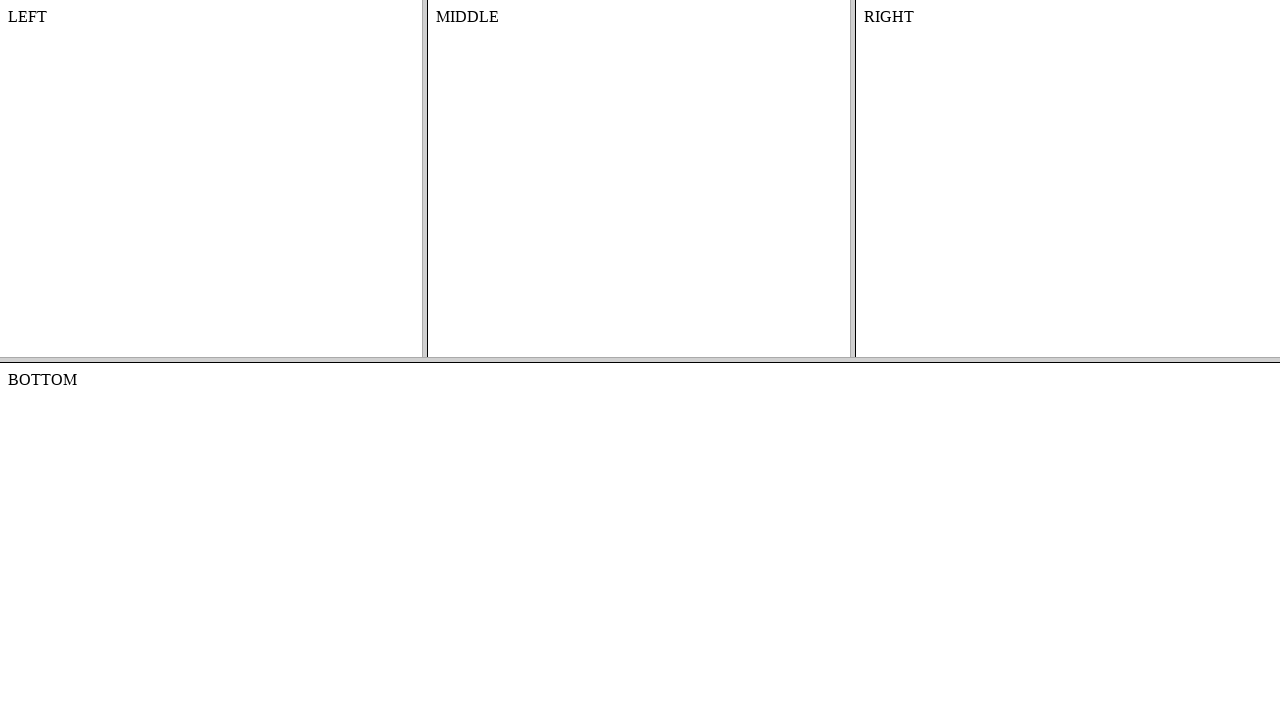